Tests Ajio shopping site by searching for "bags", then filtering results by selecting "Men" under Gender and "Fashion Bags" under Category.

Starting URL: https://www.ajio.com/

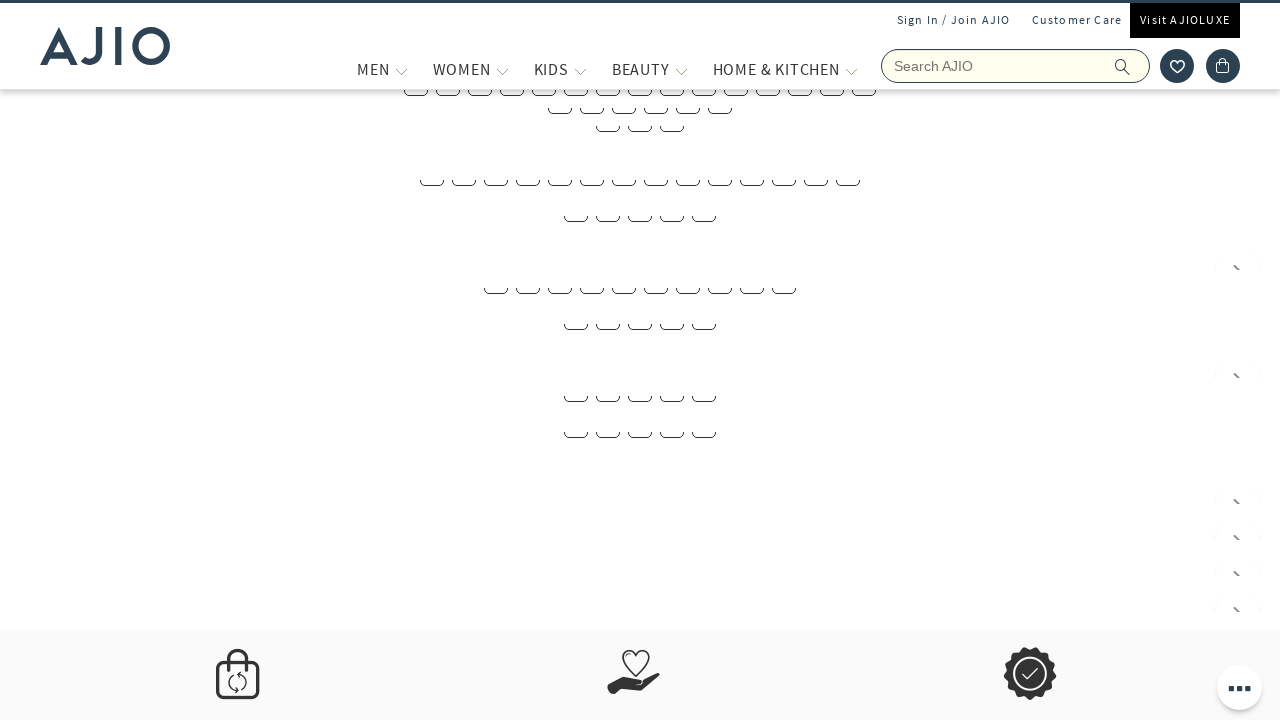

Filled search box with 'bags' on input[name='searchVal']
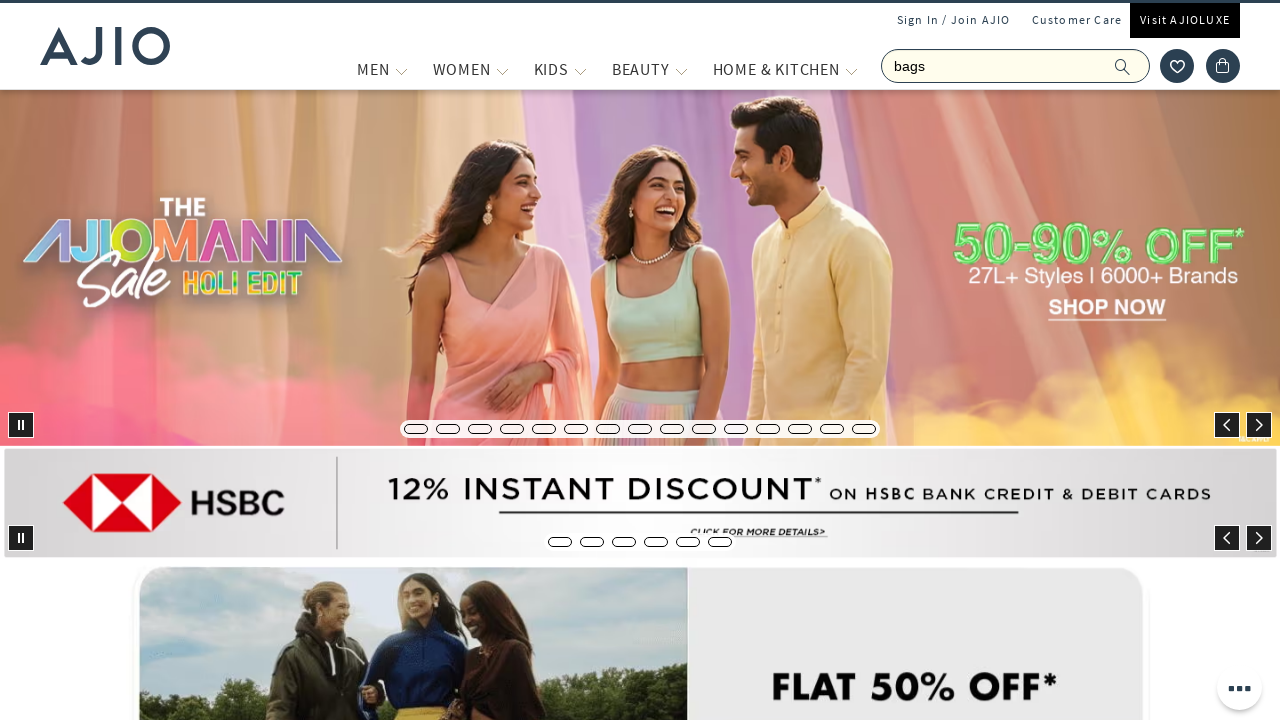

Pressed Enter to search for bags on input[name='searchVal']
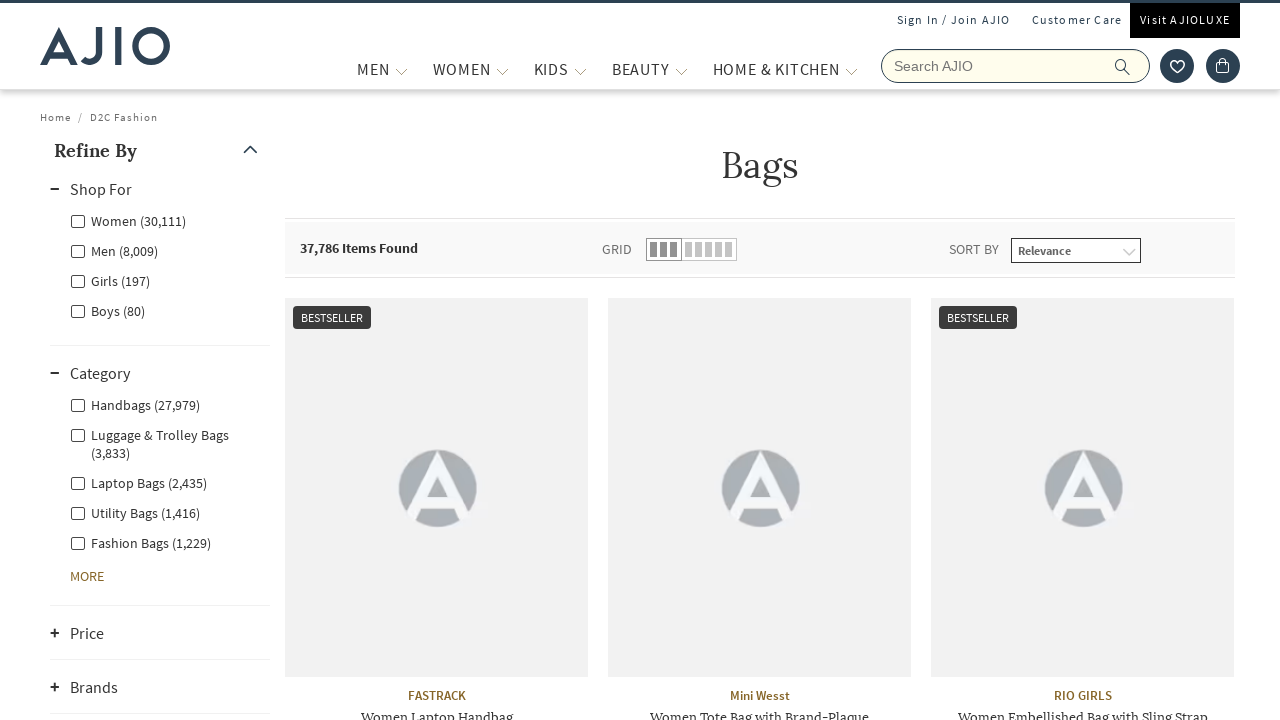

Search results loaded, Gender filter became visible
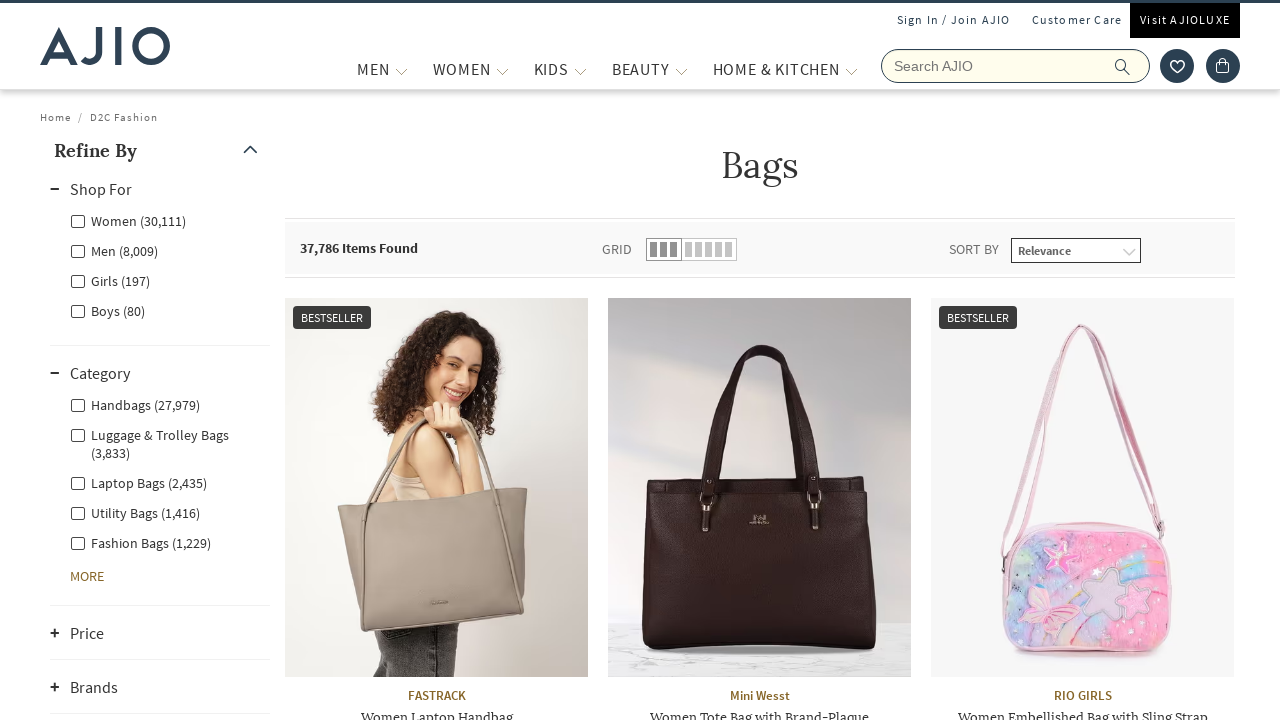

Clicked on 'Men' filter under Gender at (114, 250) on label[for='Men']
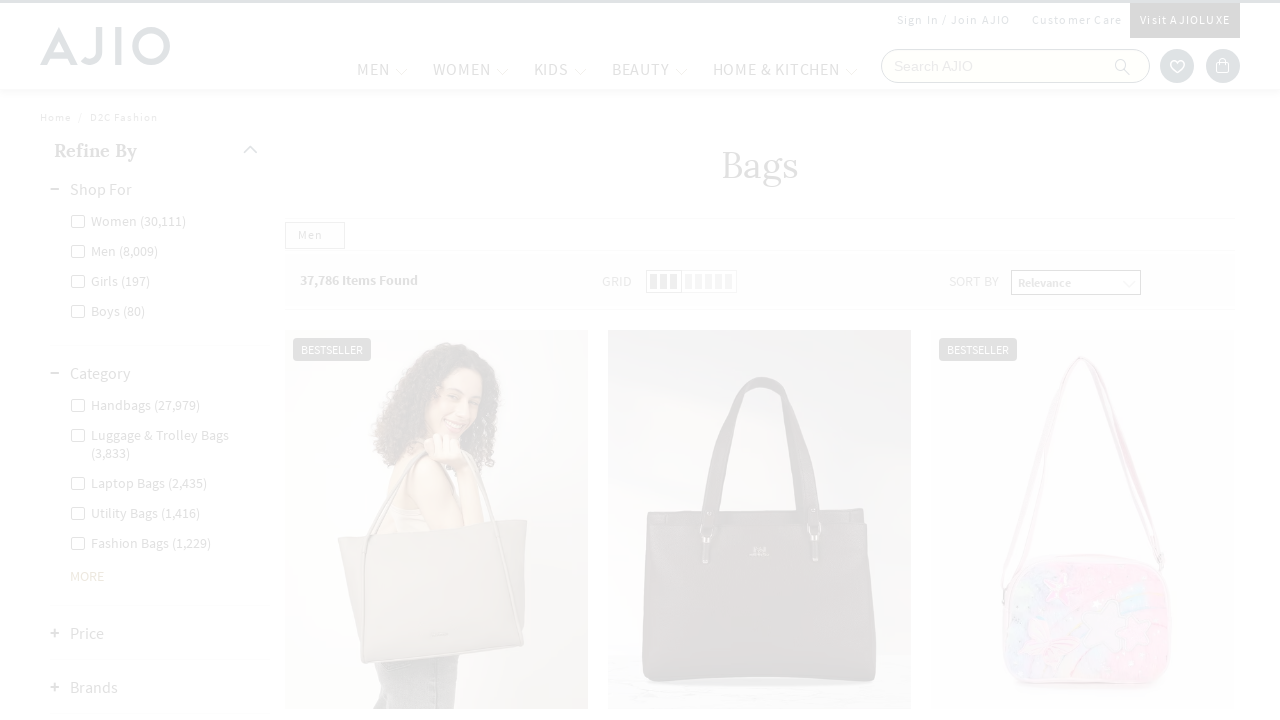

Waited for Gender filter to apply
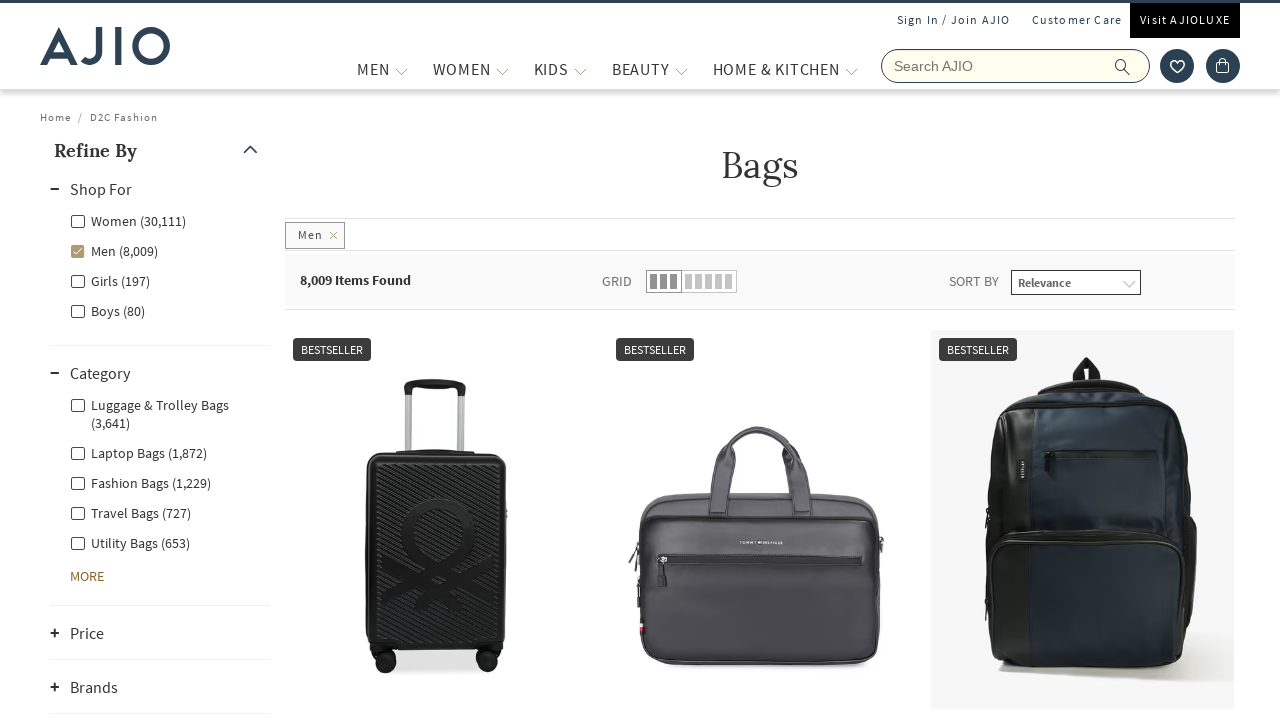

Clicked on 'Fashion Bags' filter under Category at (140, 482) on label[for='Men - Fashion Bags']
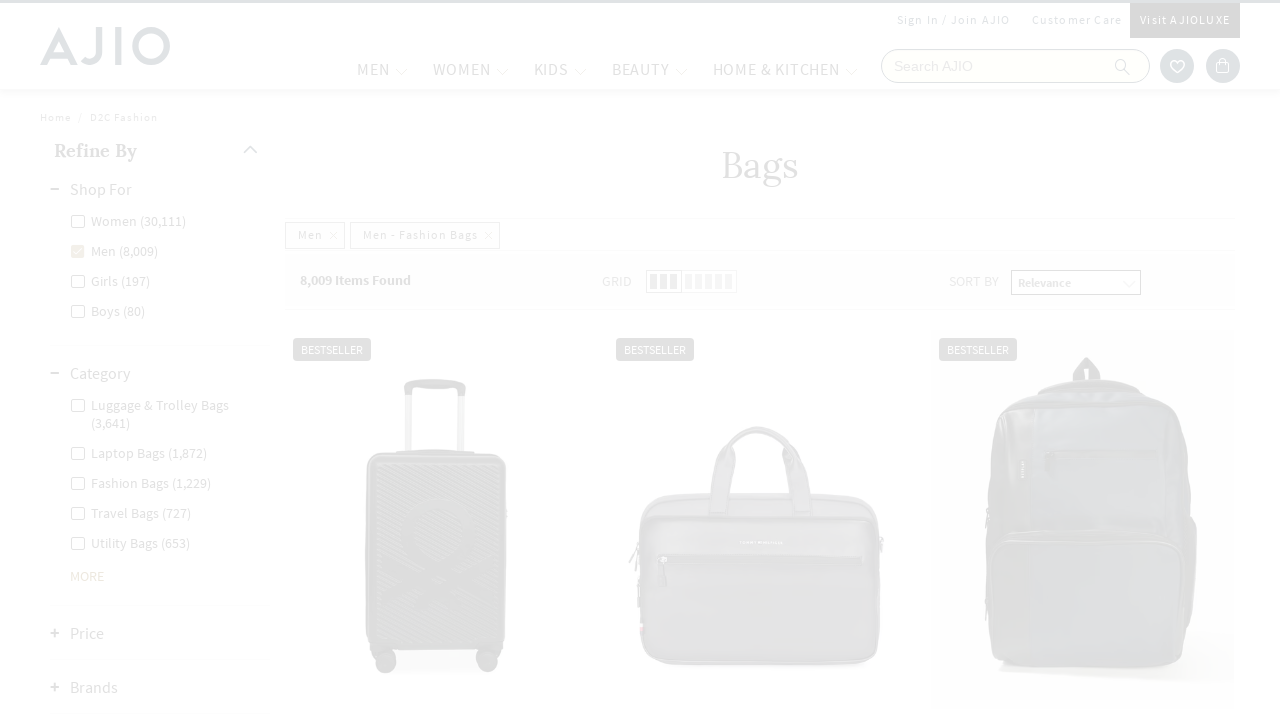

Filtered results loaded with Men and Fashion Bags filters applied
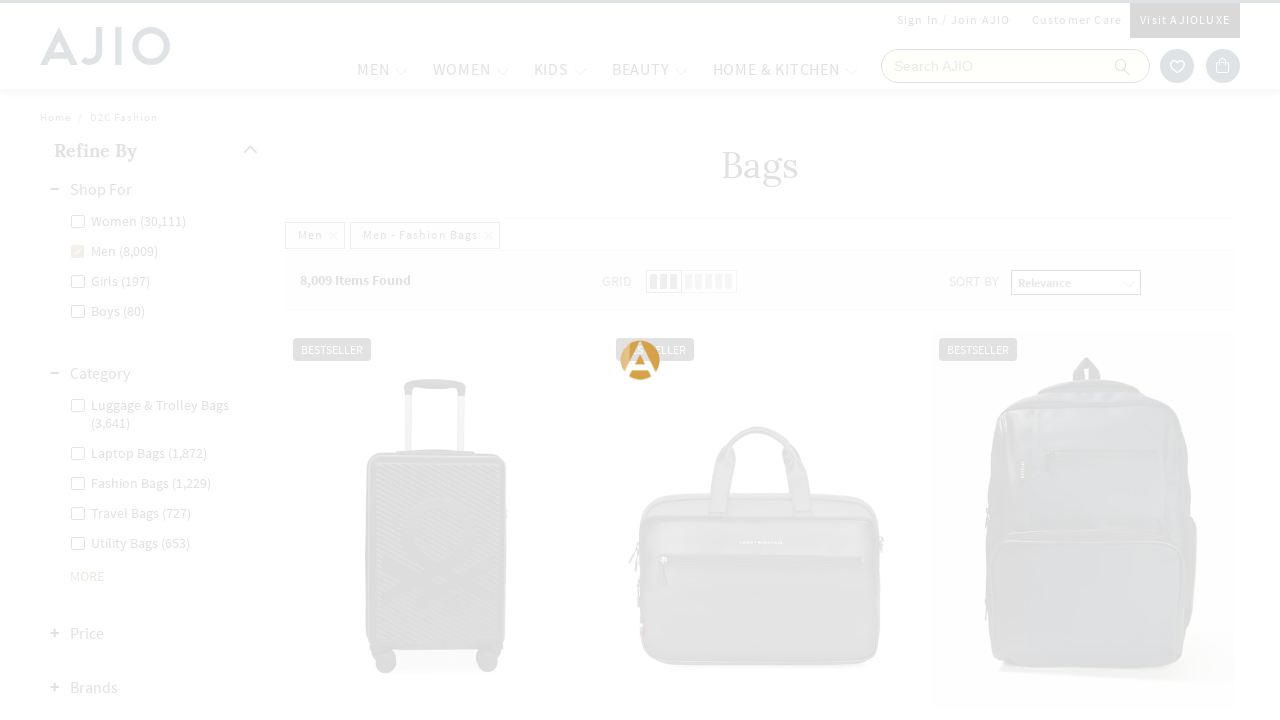

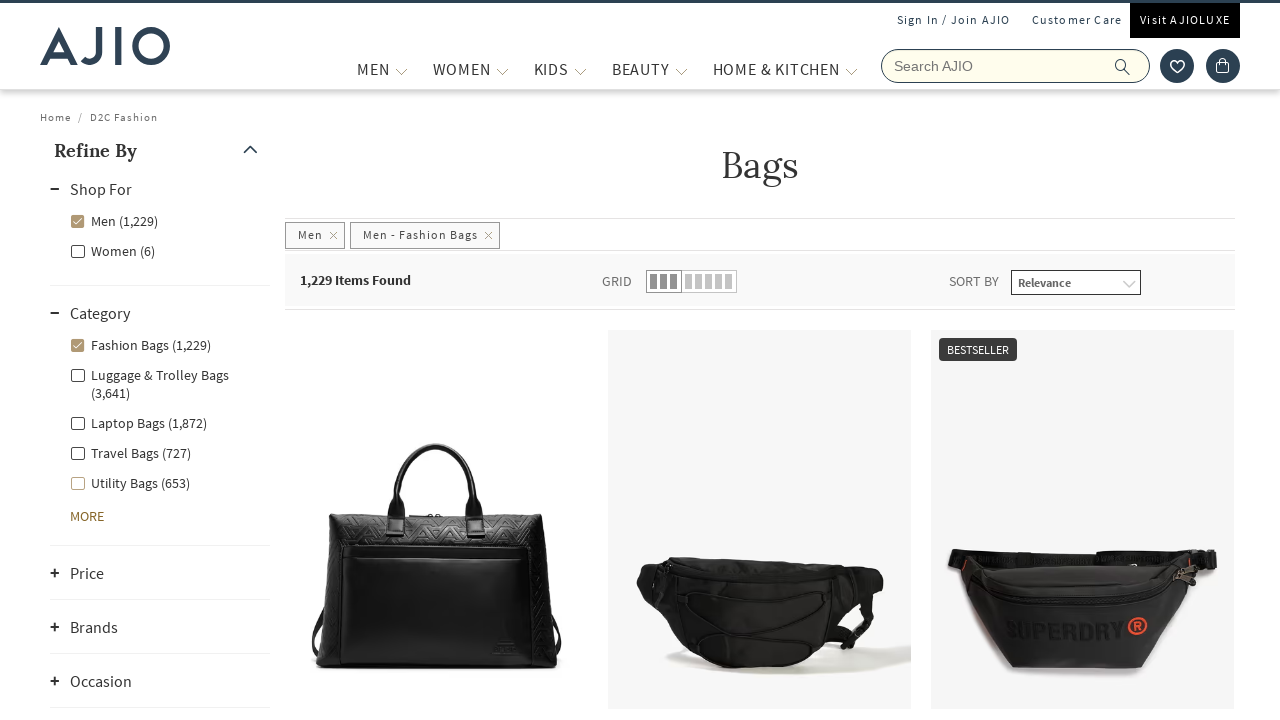